Tests login with incorrect credentials and verifies the error message is displayed

Starting URL: https://codility-frontend-prod.s3.amazonaws.com/media/task_static/qa_login_page/9a83bda125cd7398f9f482a3d6d45ea4/static/attachments/reference_page.html

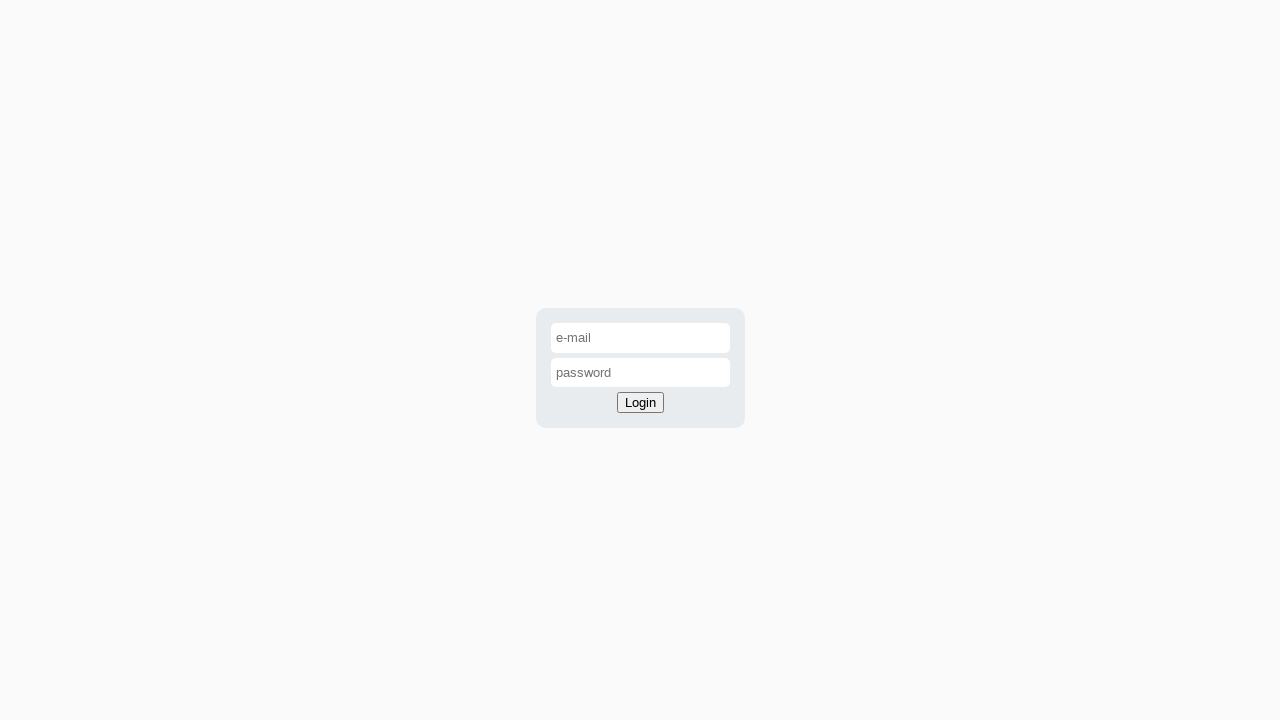

Filled email field with unknown@codility.com on #email-input
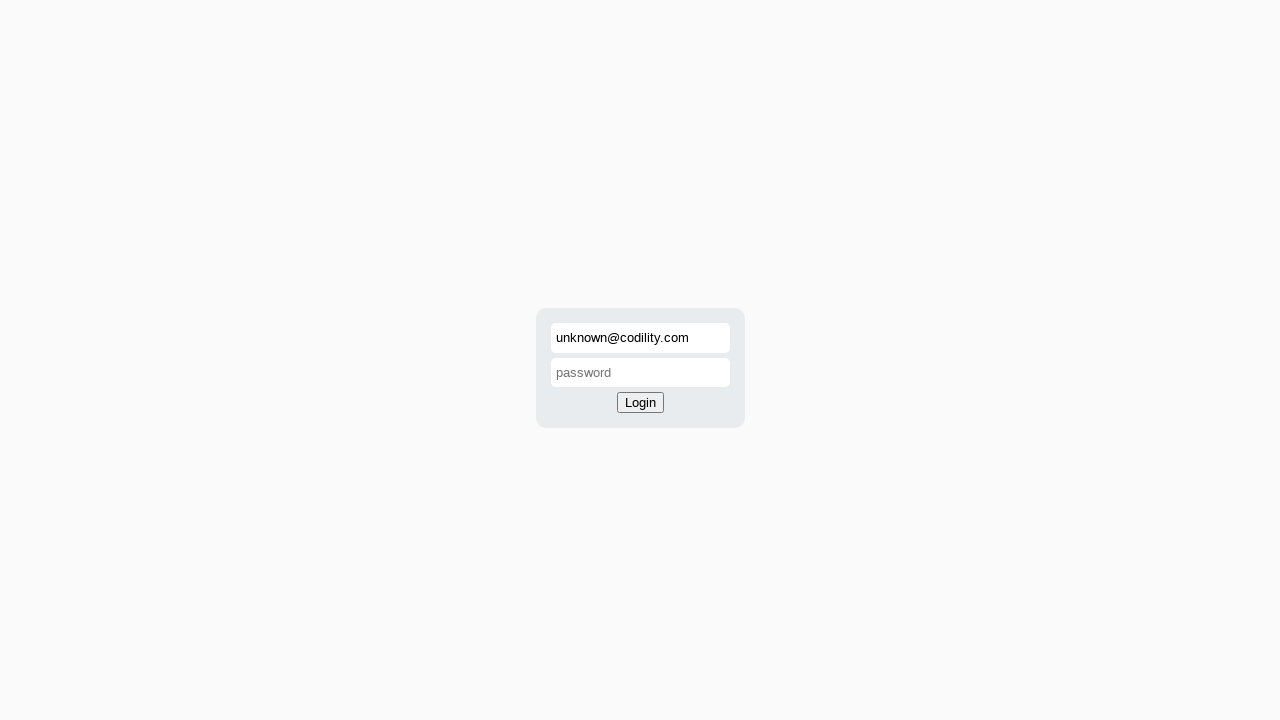

Filled password field with password on #password-input
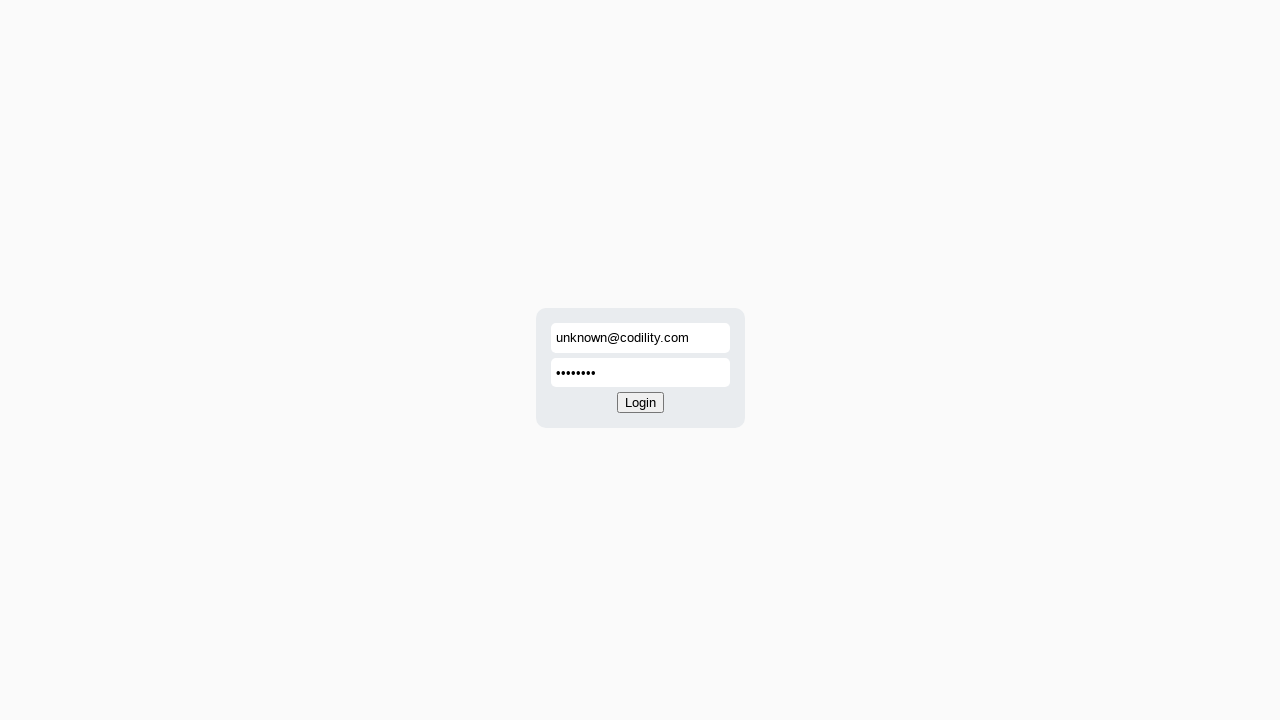

Clicked login button at (640, 403) on button#login-button
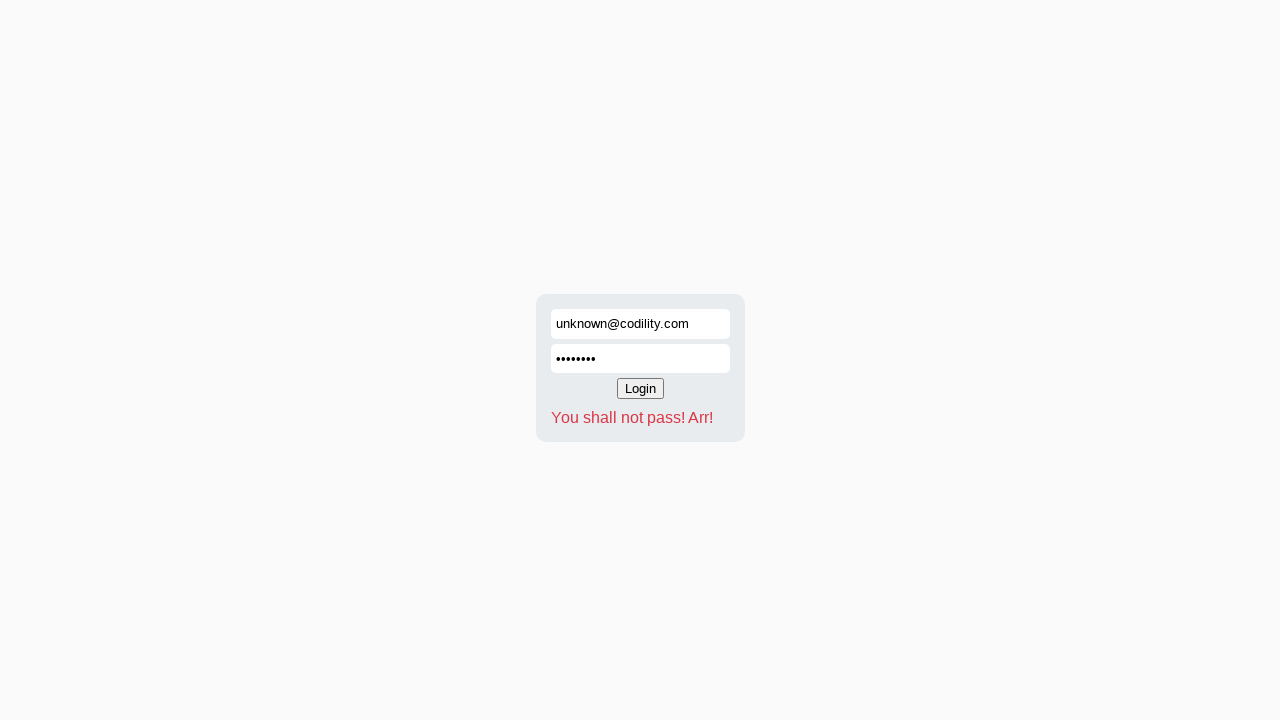

Error message 'You shall not pass! Arr!' displayed
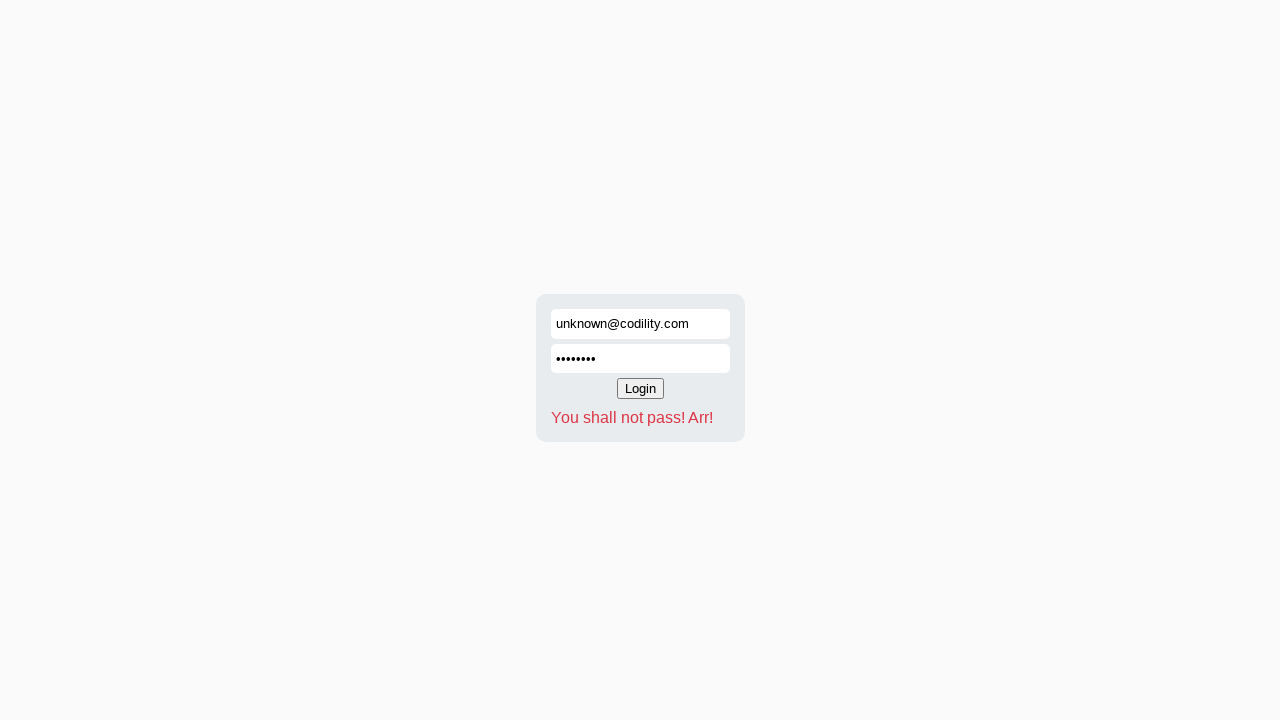

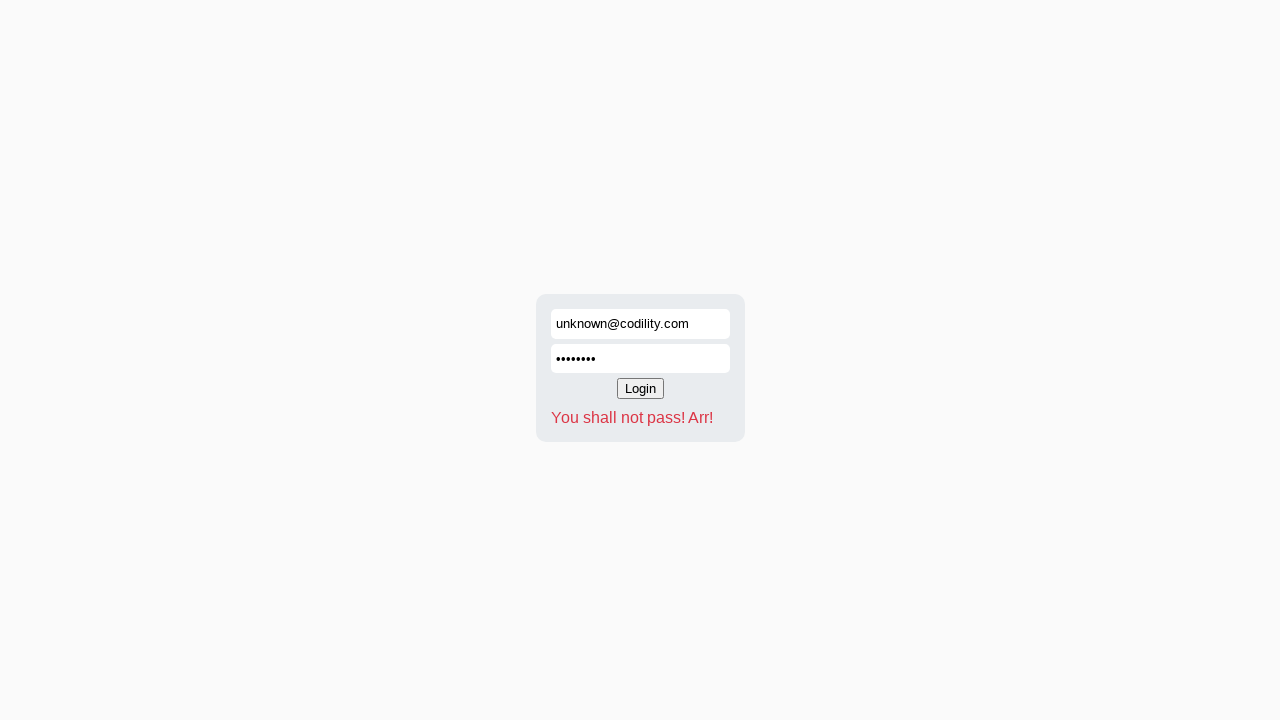